Navigates to a training website's contact page and maximizes the browser window.

Starting URL: https://www.traininginomr.co.in/contact/

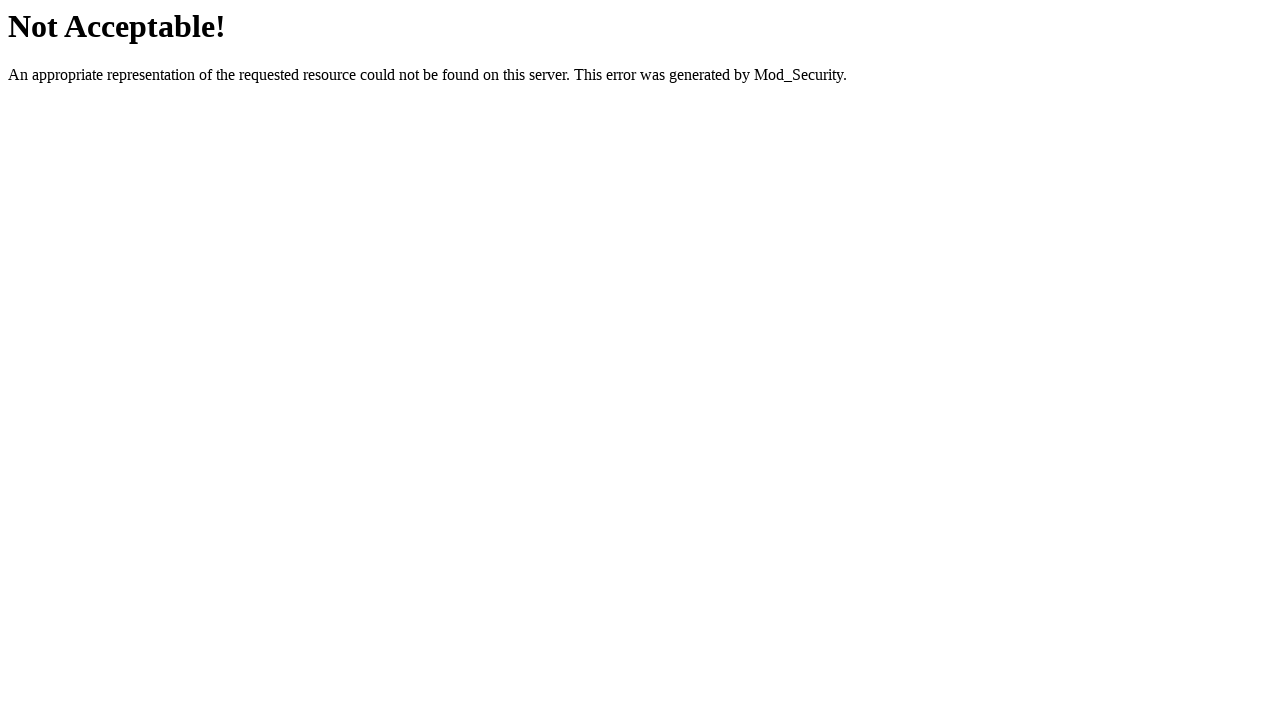

Set viewport size to 1920x1080 to maximize browser window
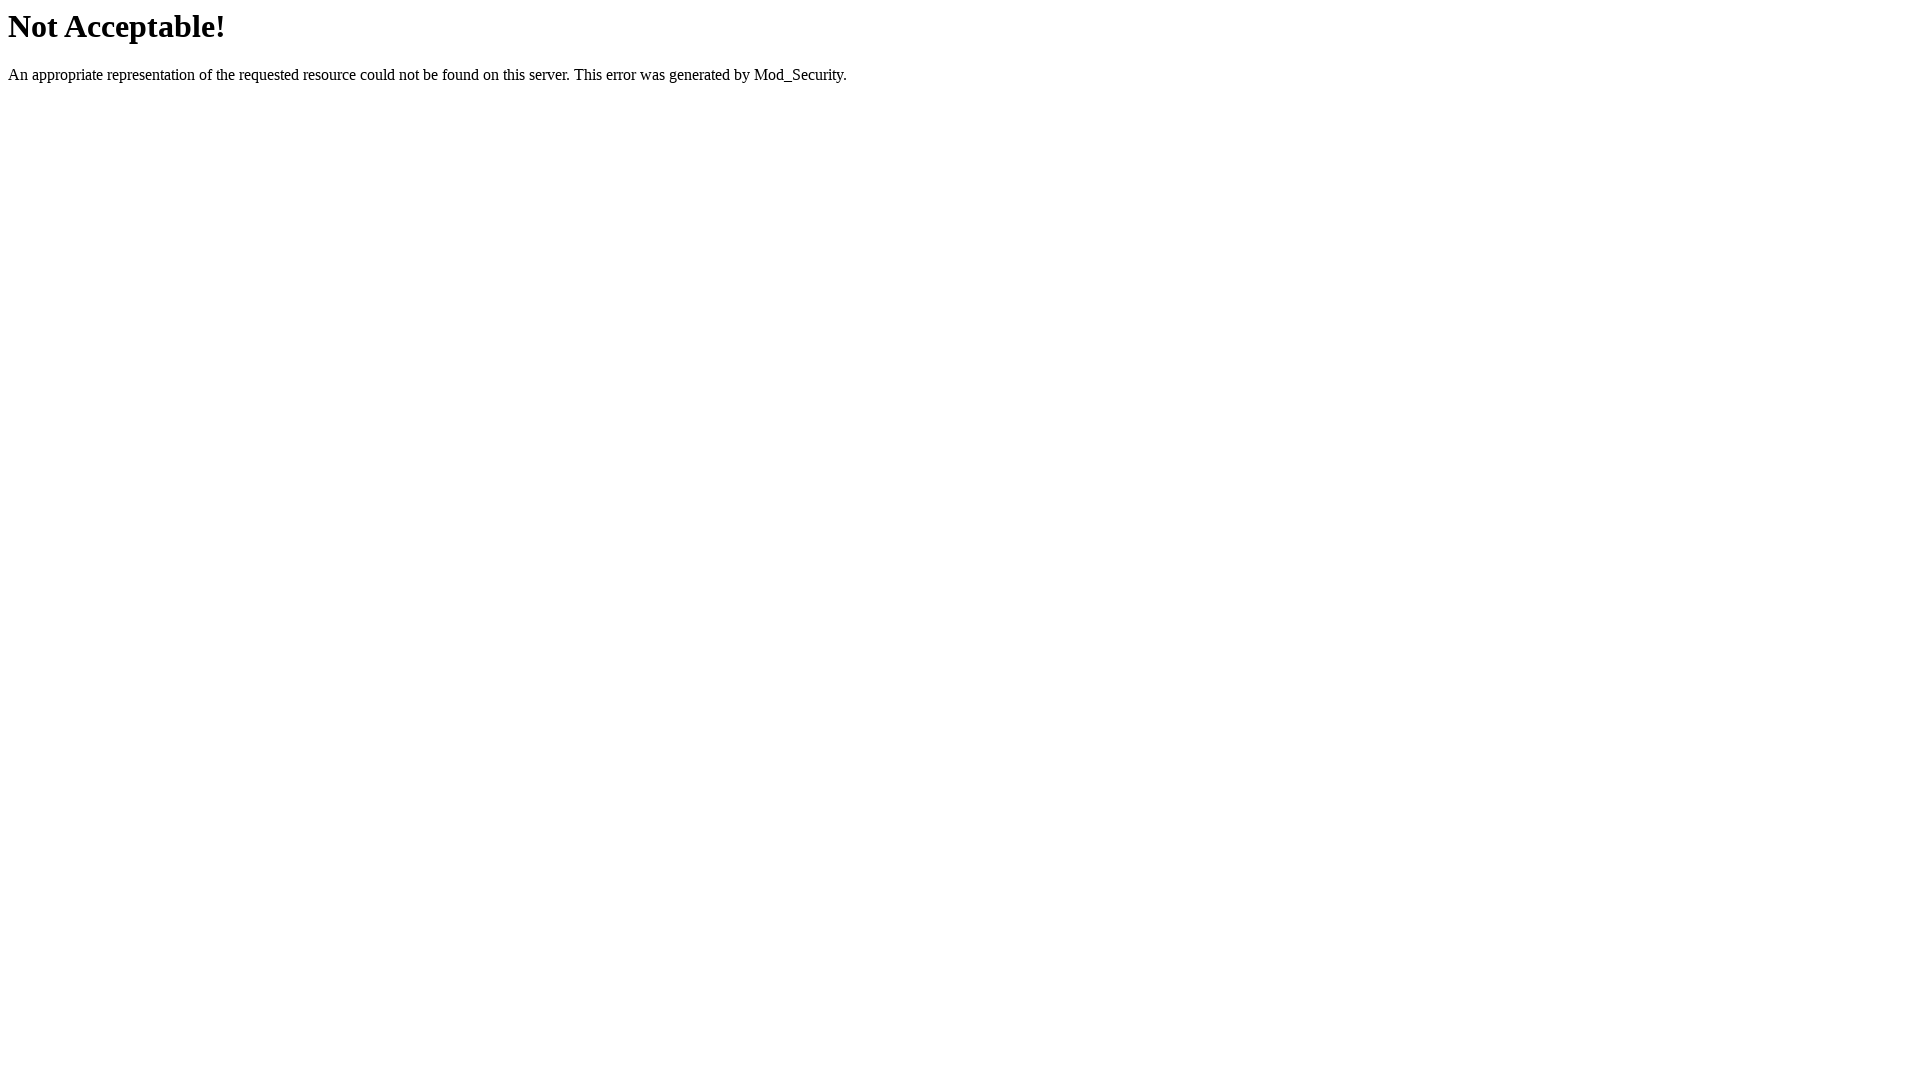

Waited for page to be fully loaded (domcontentloaded)
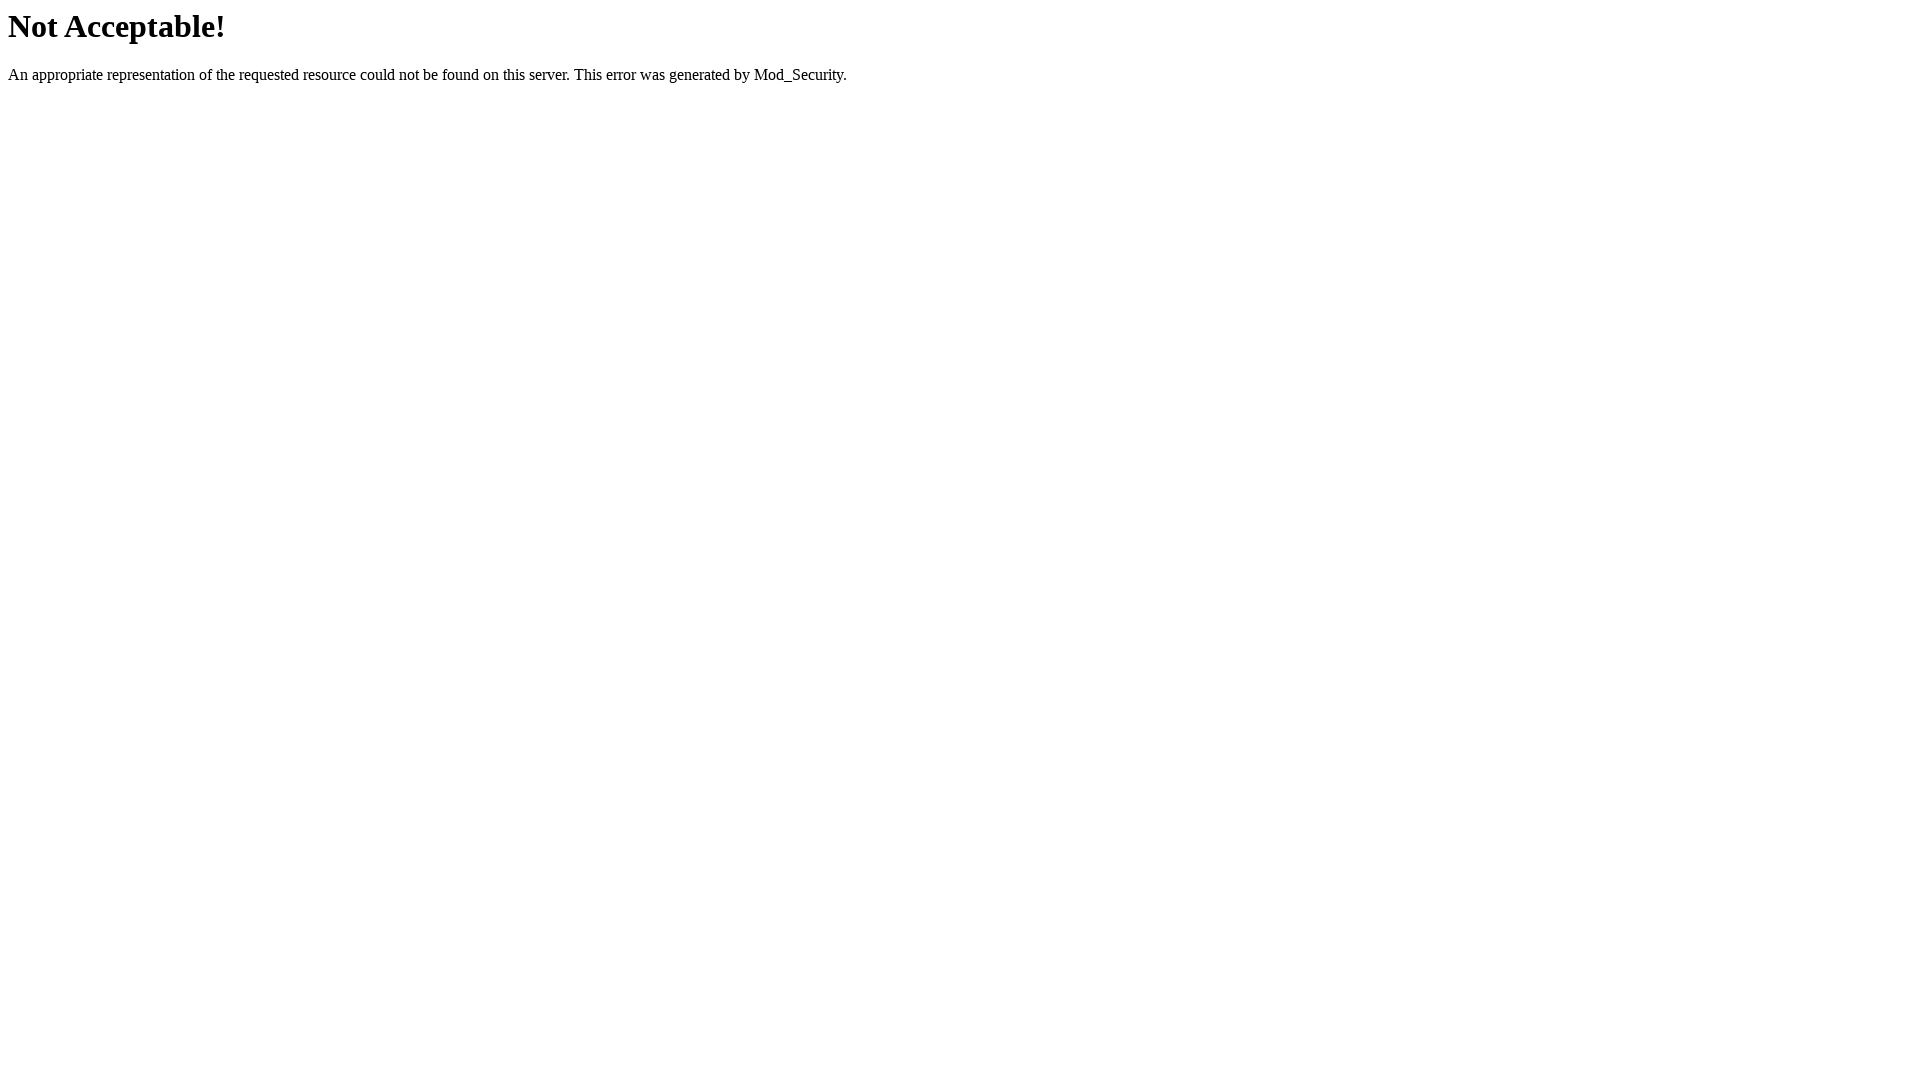

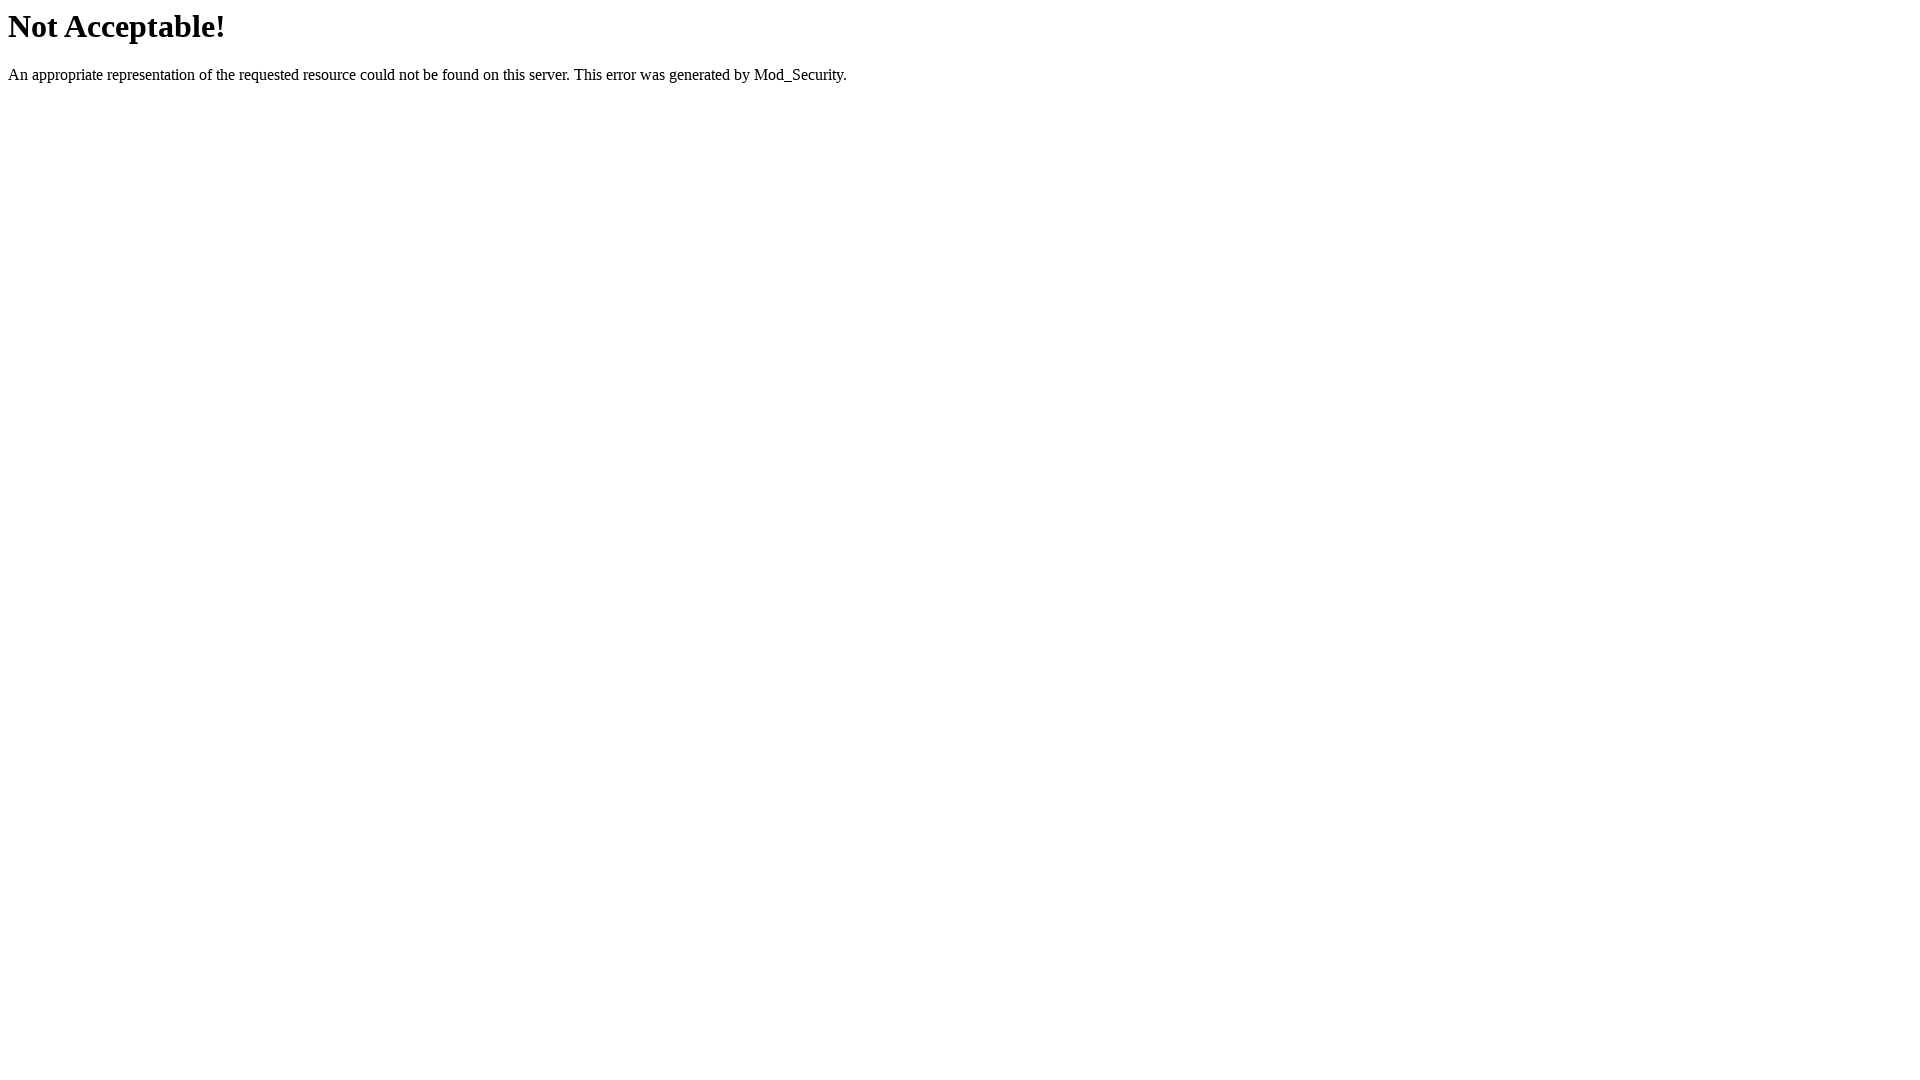